Tests the "Admin Page" navigation button by clicking it and verifying the Administration page loads.

Starting URL: https://parabank.parasoft.com/parabank/index.htm

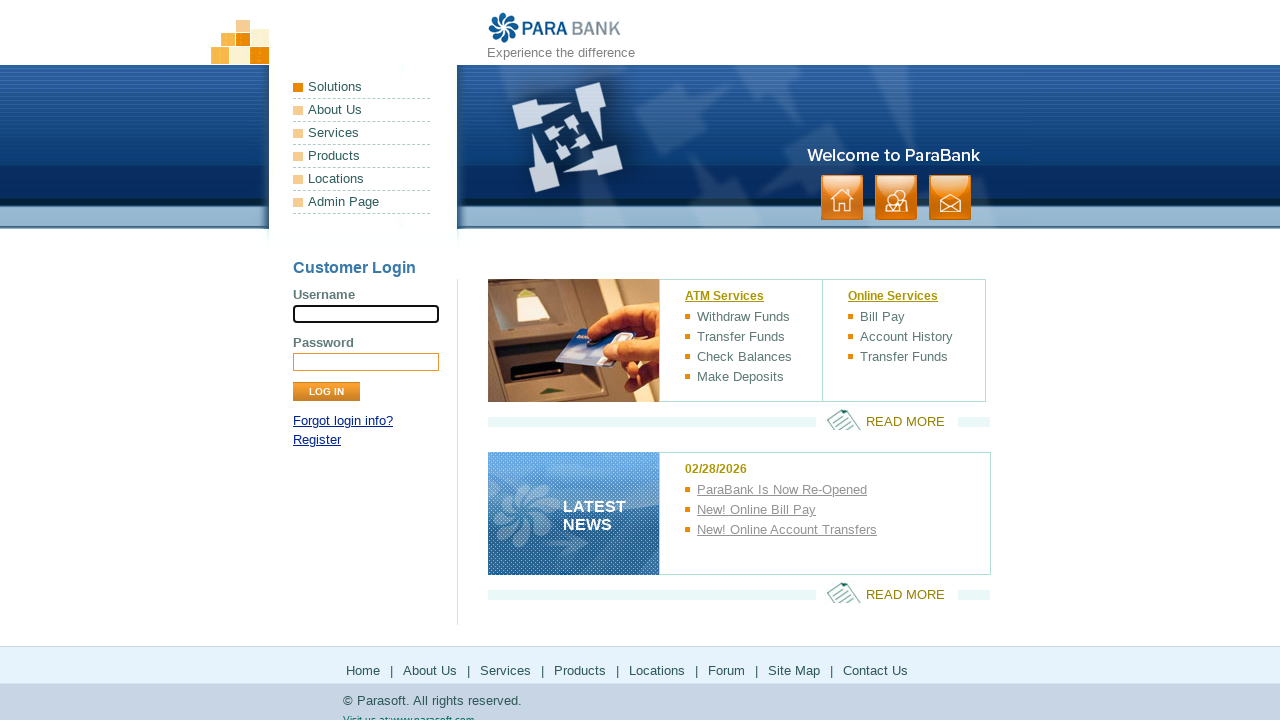

Admin Page button is visible
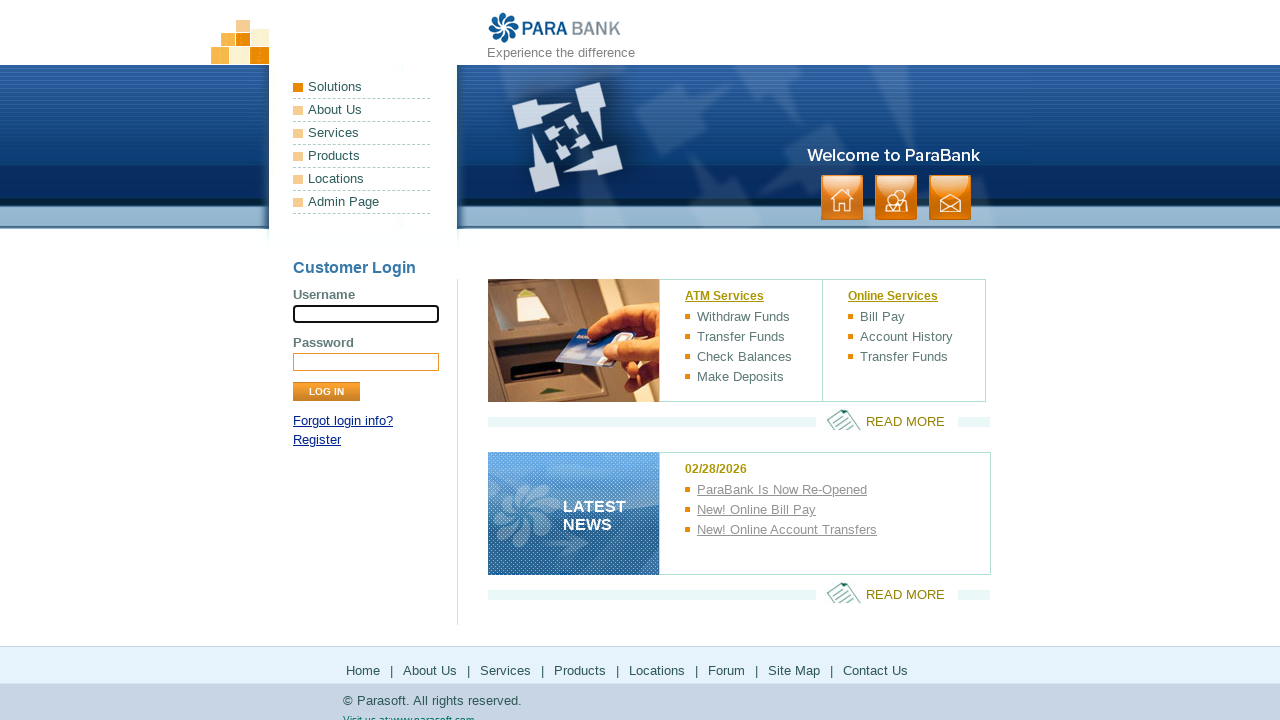

Clicked Admin Page navigation button at (362, 202) on xpath=//*[@id='headerPanel']/ul[1]/li[6]/a
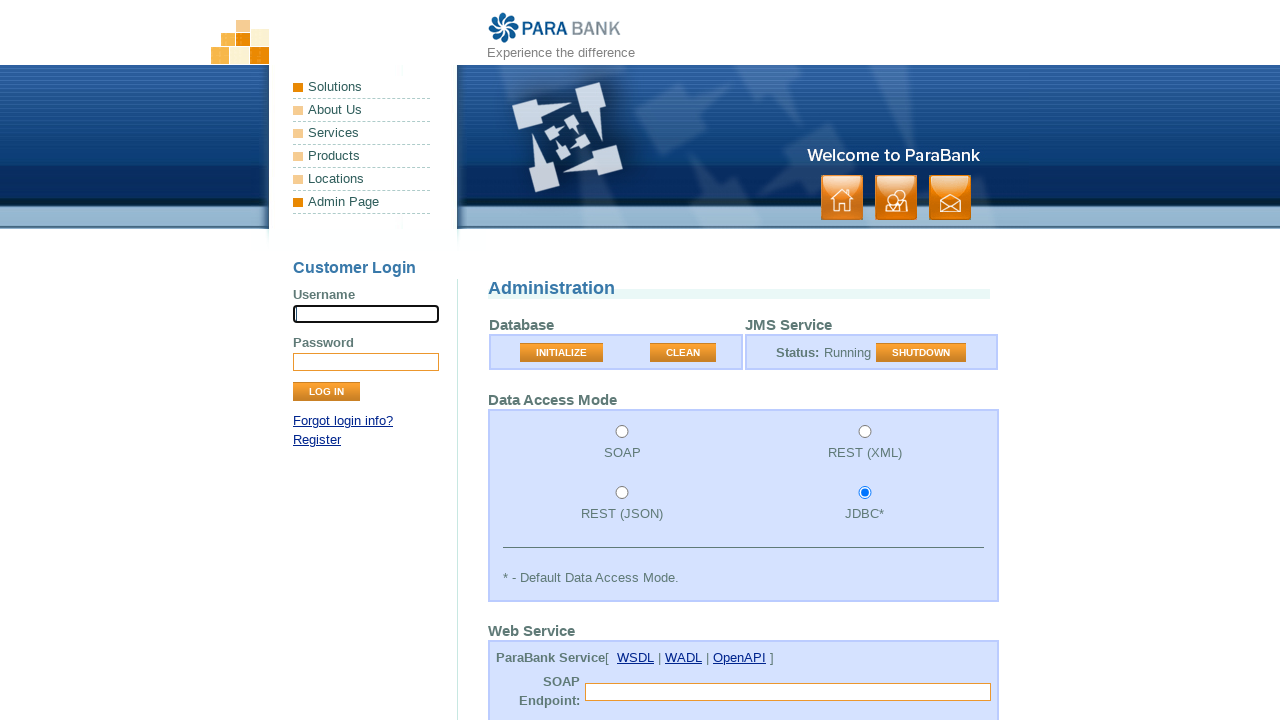

Administration page loaded successfully with title visible
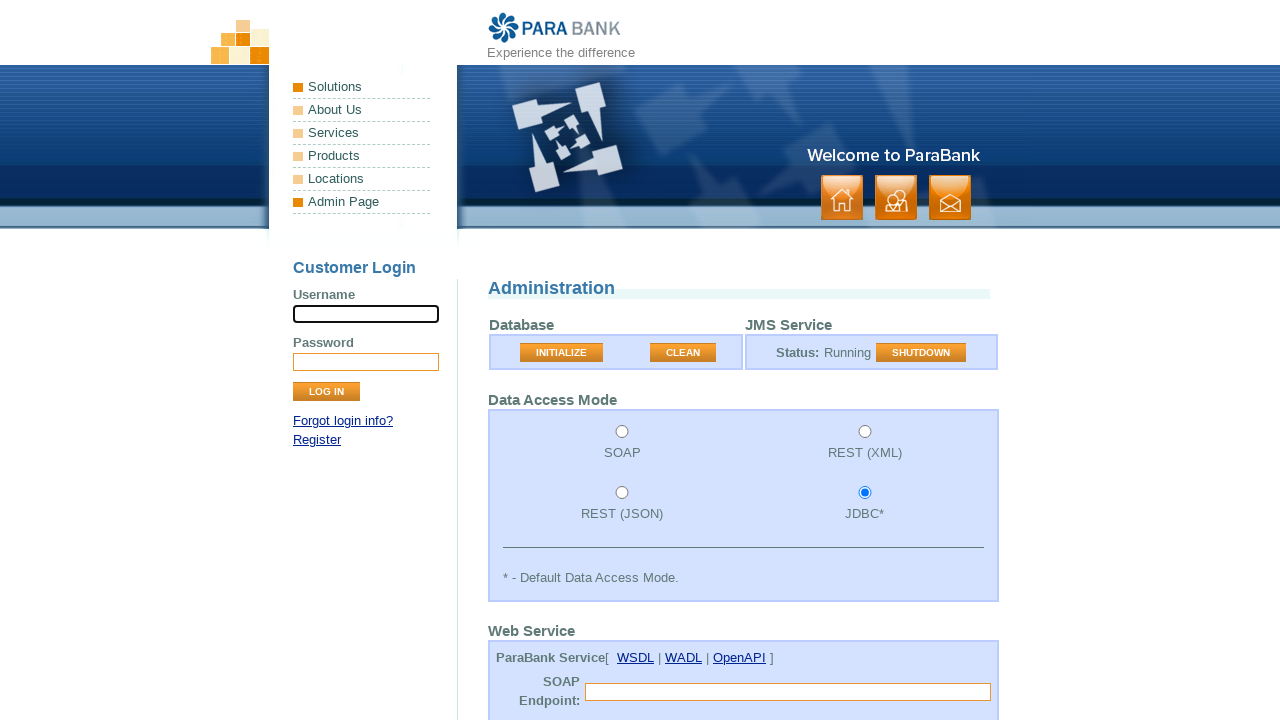

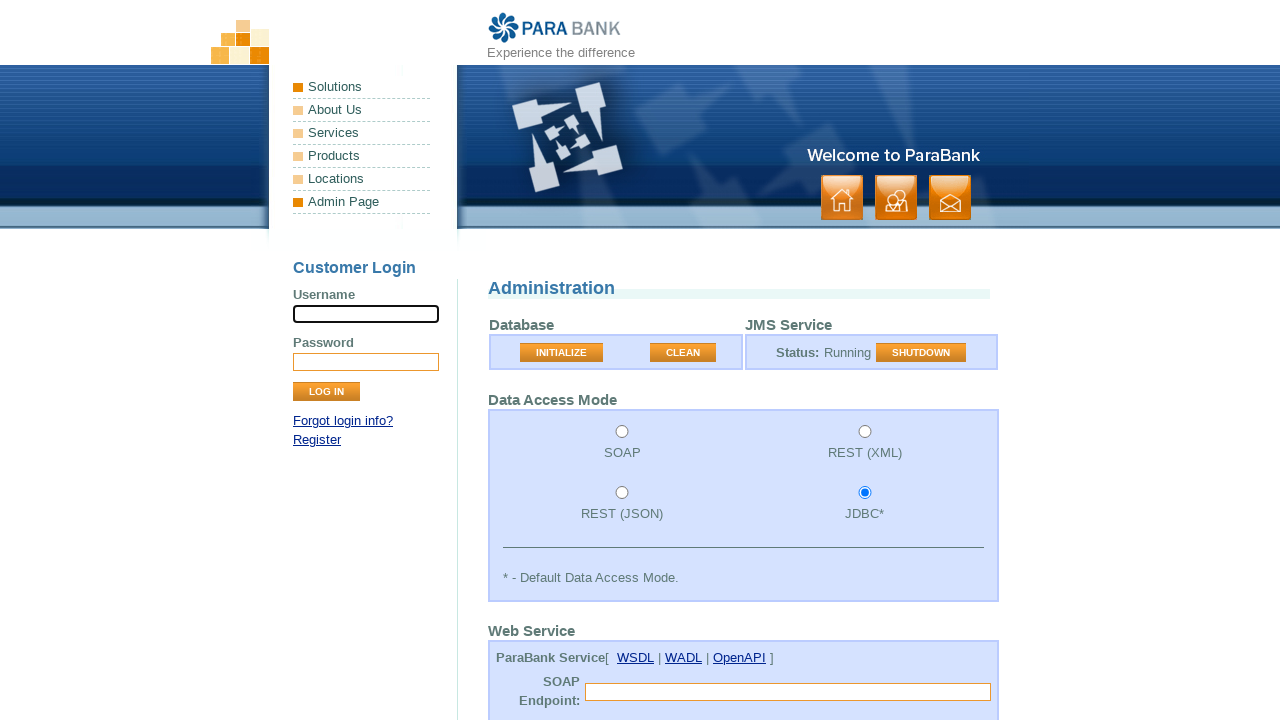